Tests CSS selector form by filling multiple input fields with various CSS selector strategies including ID, class, attribute, and partial attribute selectors

Starting URL: https://syntaxprojects.com/cssSelector.php

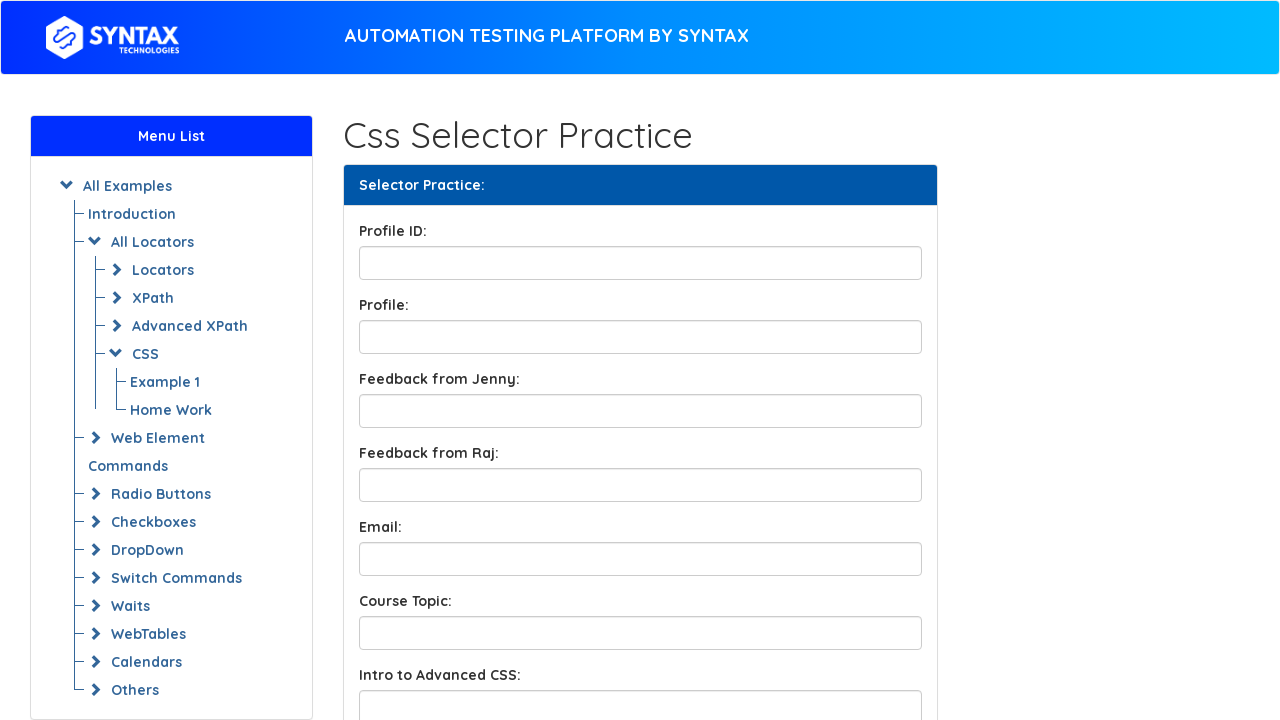

Filled profile ID field with 'Alex123' using ID selector on input#profileID
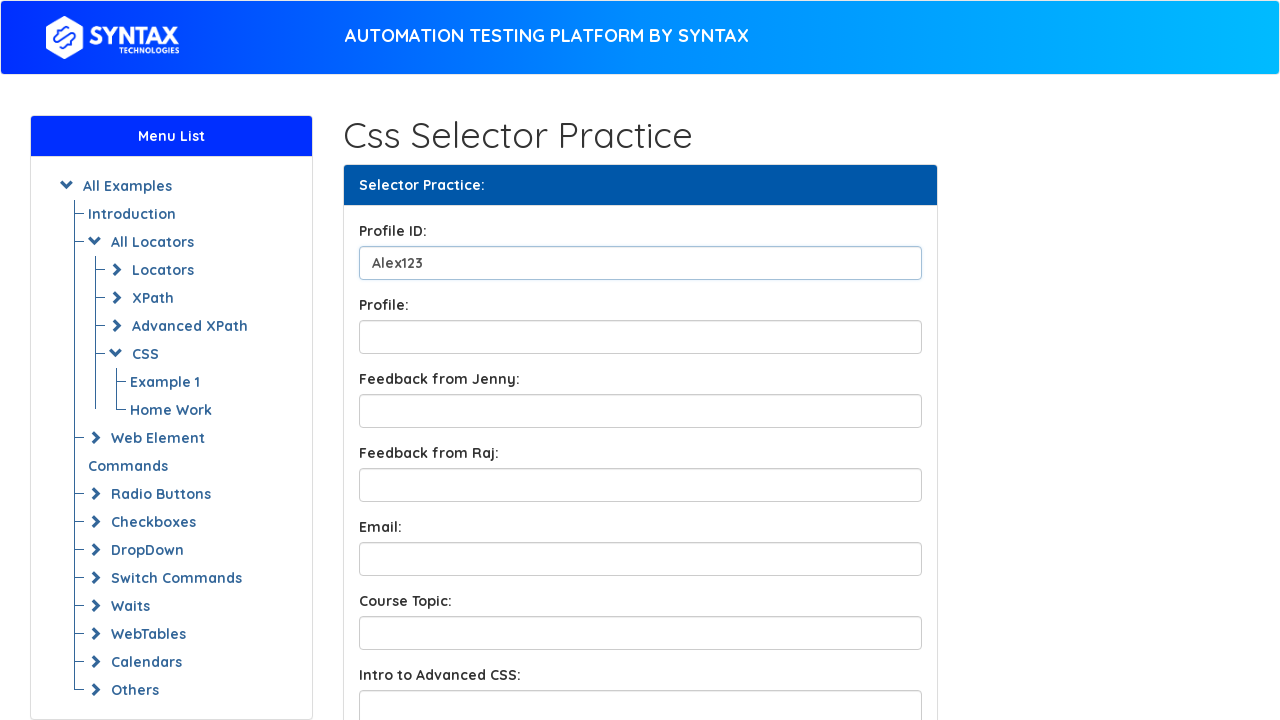

Filled profile box field with 'Alex Albarran' using ID selector on input#profileBox
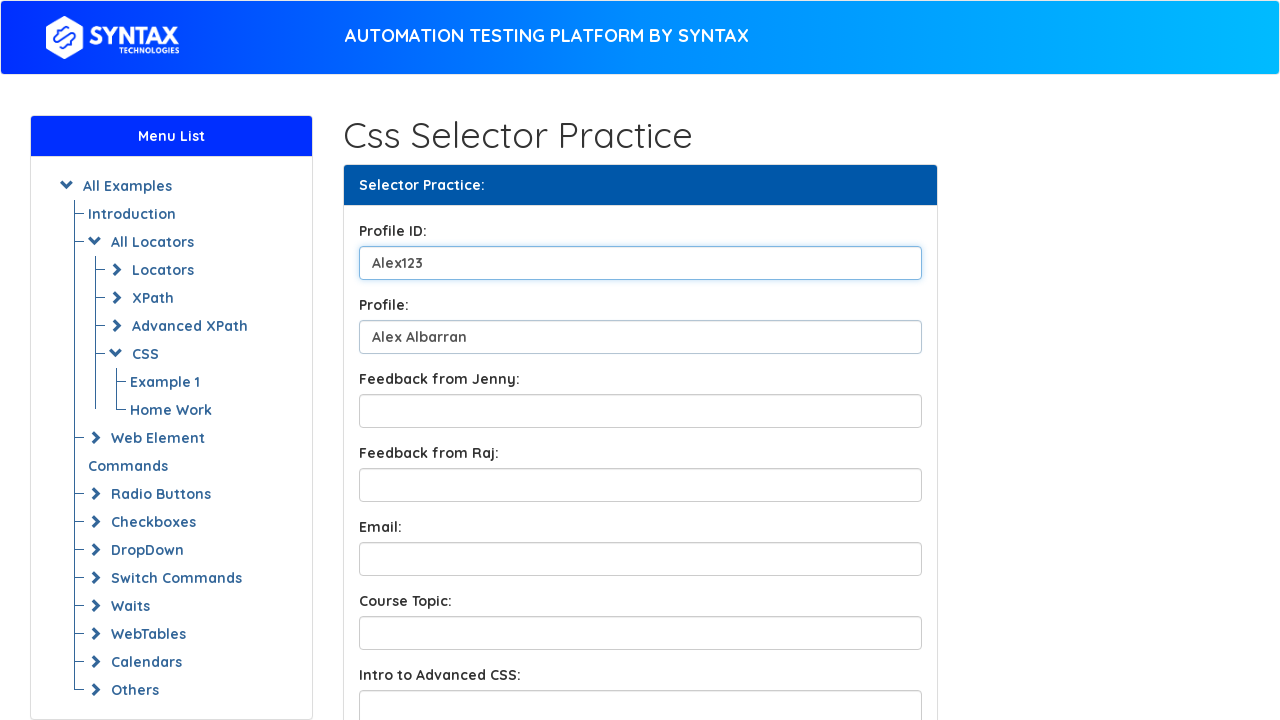

Filled feedback Box1 field with 'Are we having lunch today??' using ends-with class selector on input[class$='Box1']
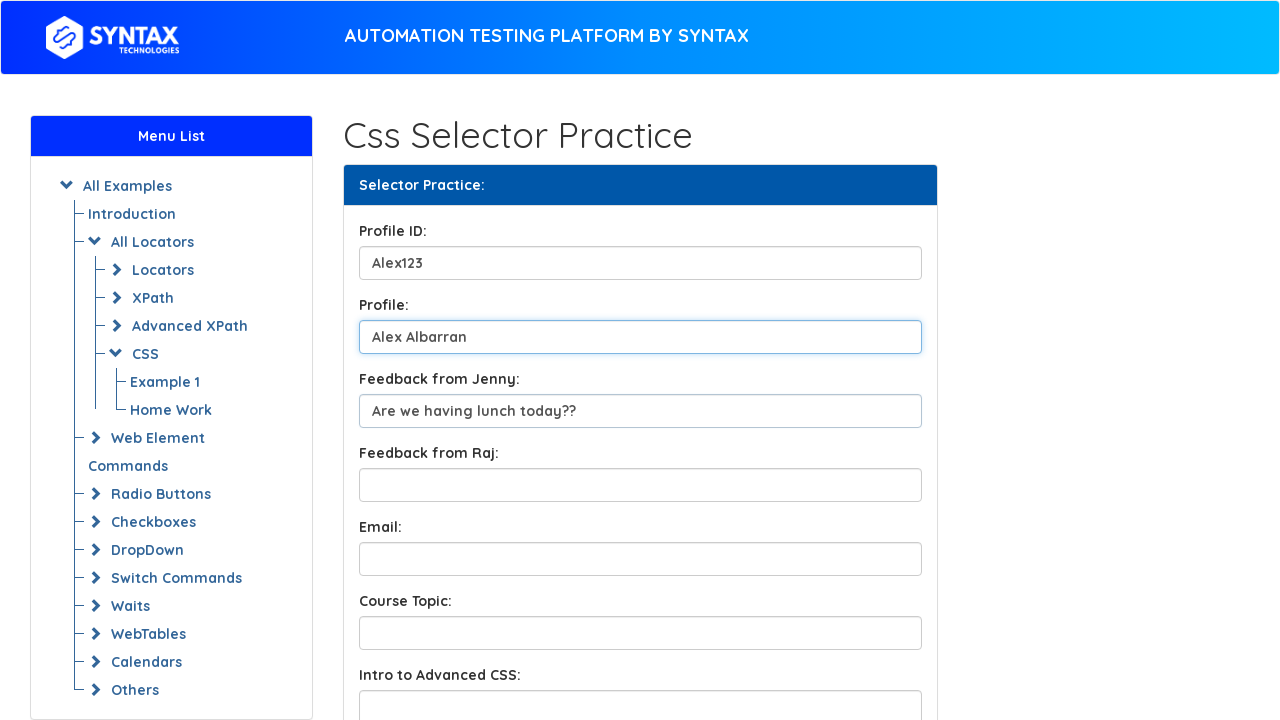

Filled feedback Box2 field with 'Good morning, how are you?' using ends-with class selector on input[class$='Box2']
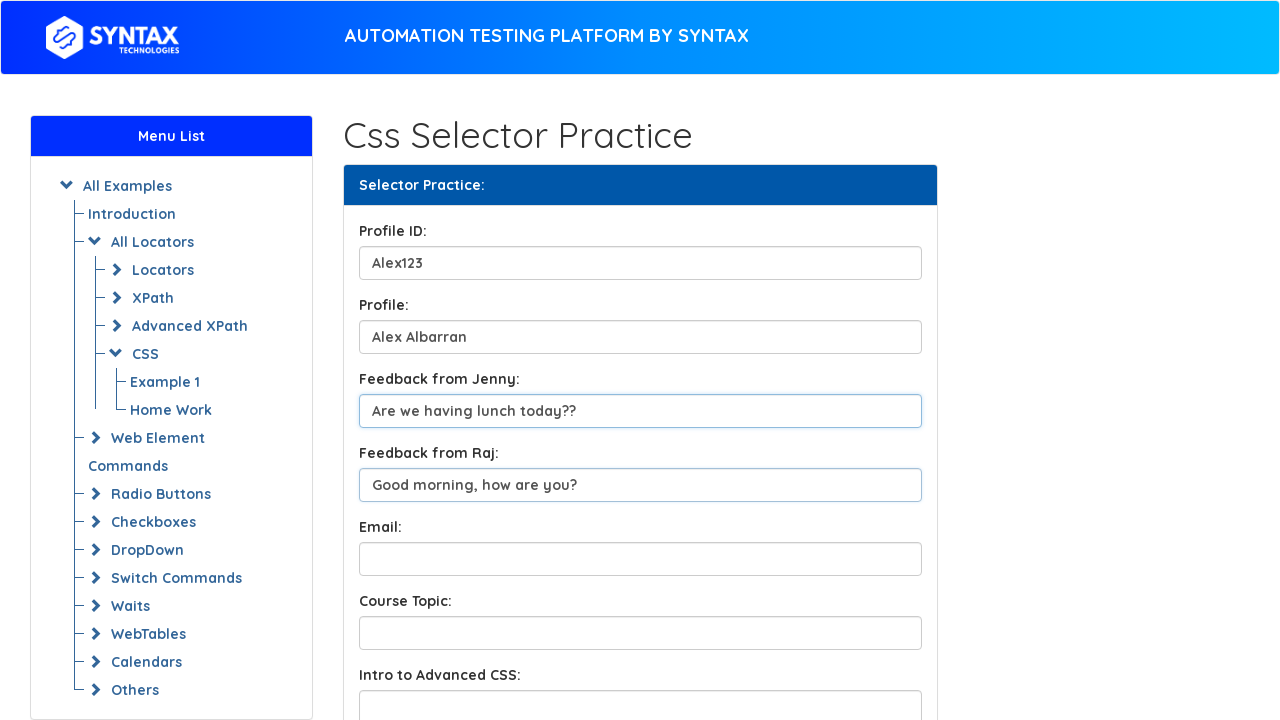

Filled email field with 'alex123@gmail.com' using compound selector on input[name='email'][class='form-control']
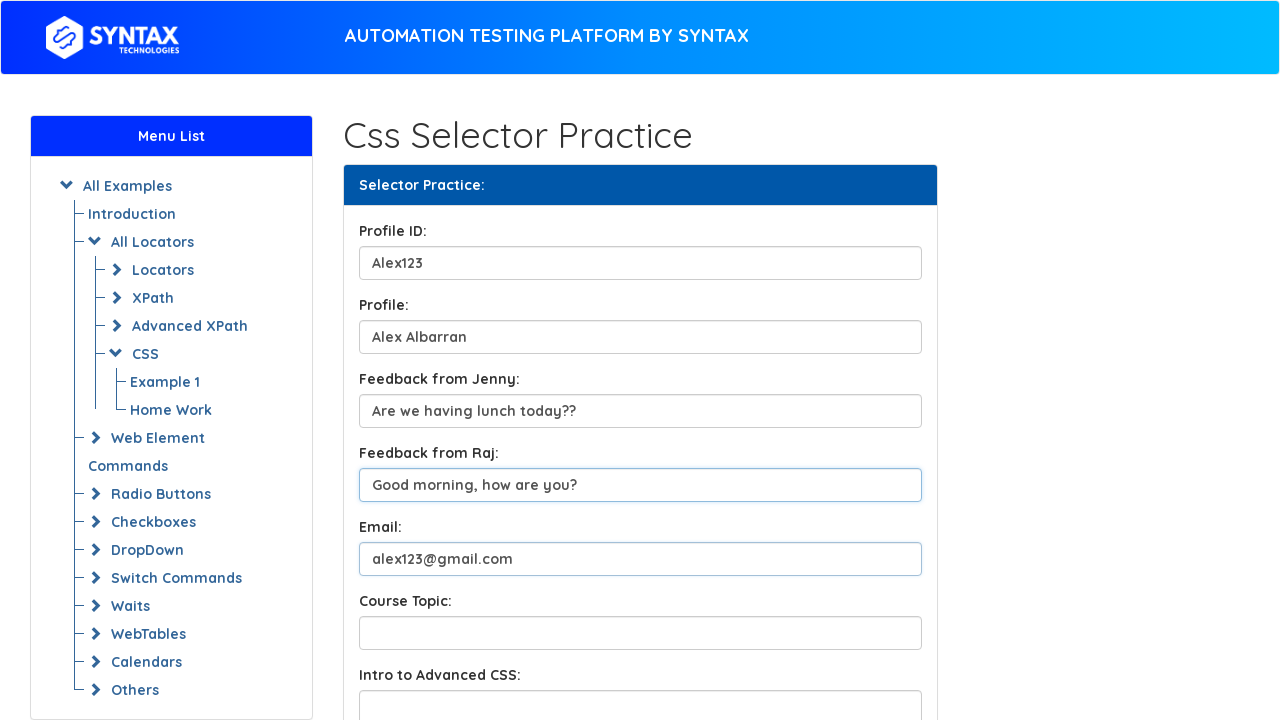

Filled course topic field with 'Java' using partial attribute match selector on input[name*='contentInput']
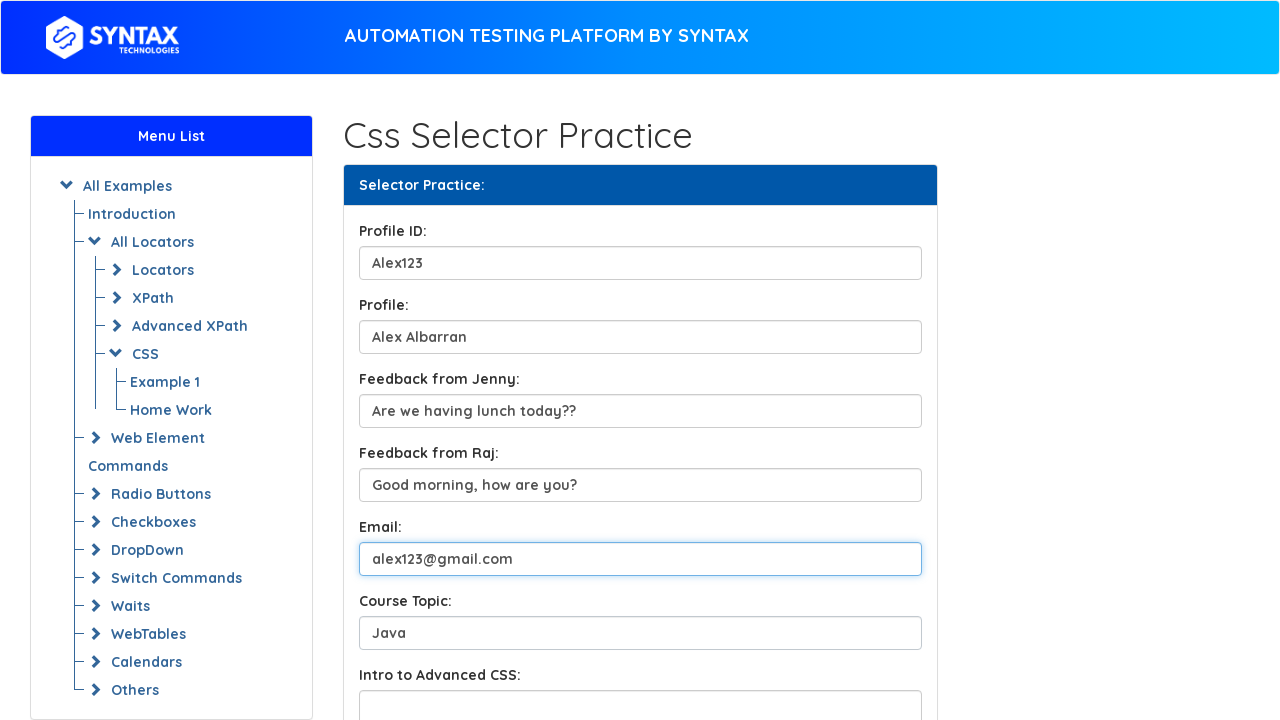

Filled intro field with 'Advanced CSS Selectors' using starts-with attribute selector on input[data-starts^='intro']
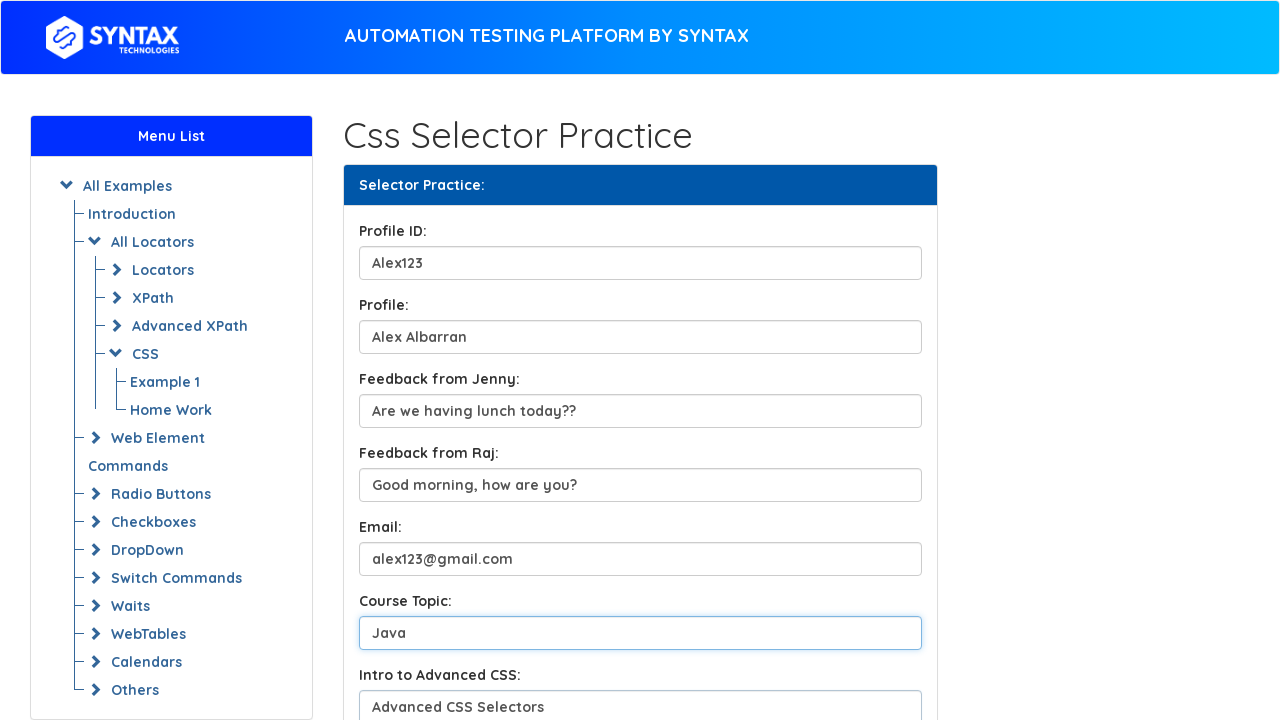

Filled conclusion field with 'Selenium is easier than Java' using contains attribute selector on input[data-ends*='lusion']
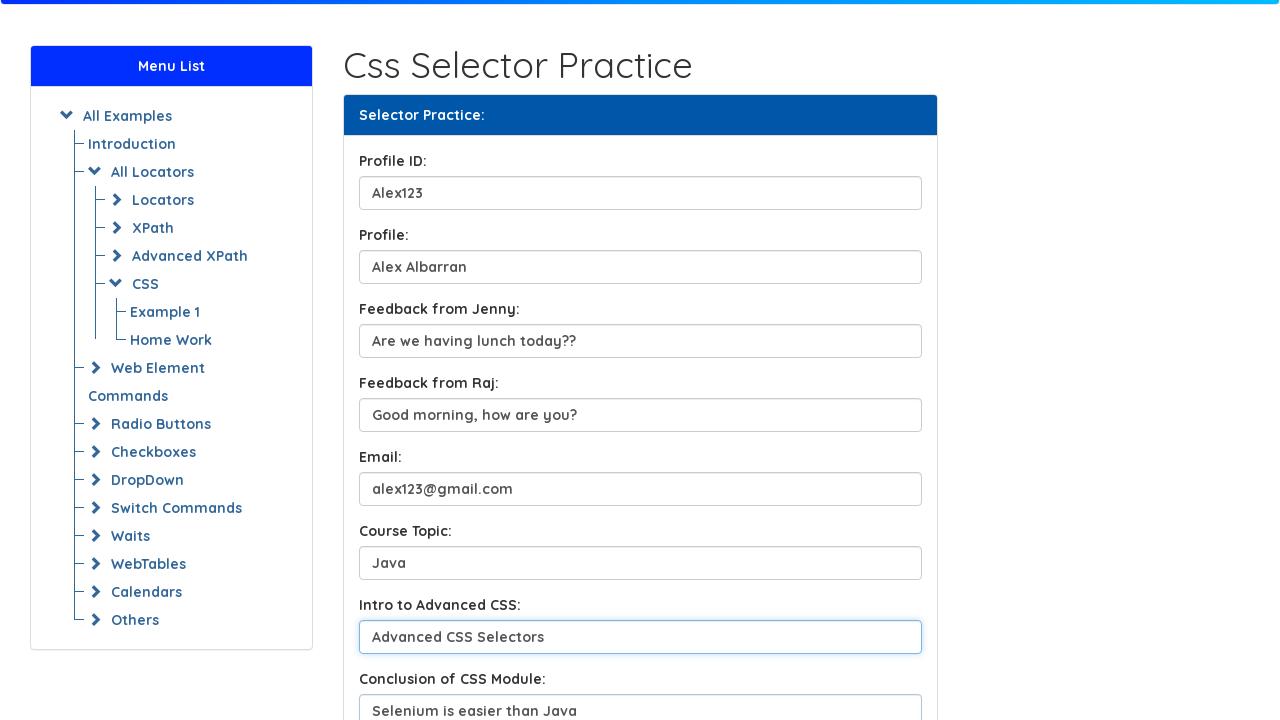

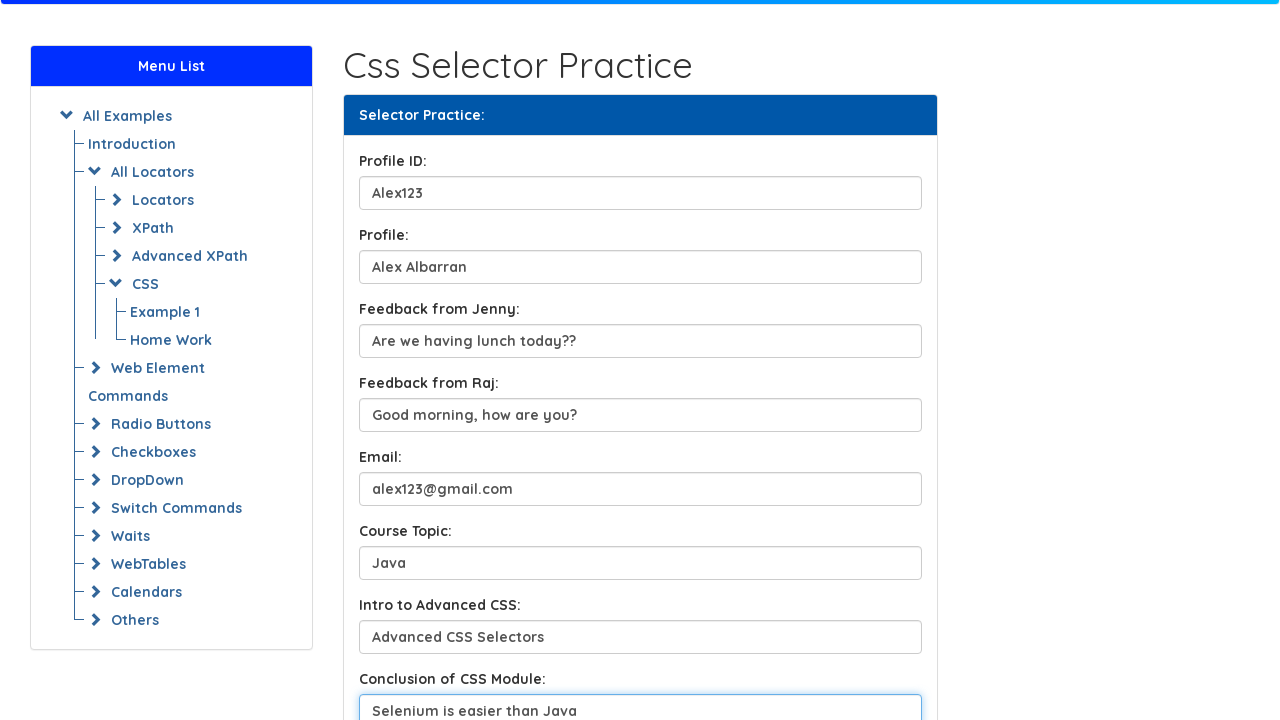